Tests that a responsive webpage fits all elements within a 479px viewport width by checking that the HTML container's scroll width does not exceed the expected page width.

Starting URL: http://www.gilt.com/sale/men

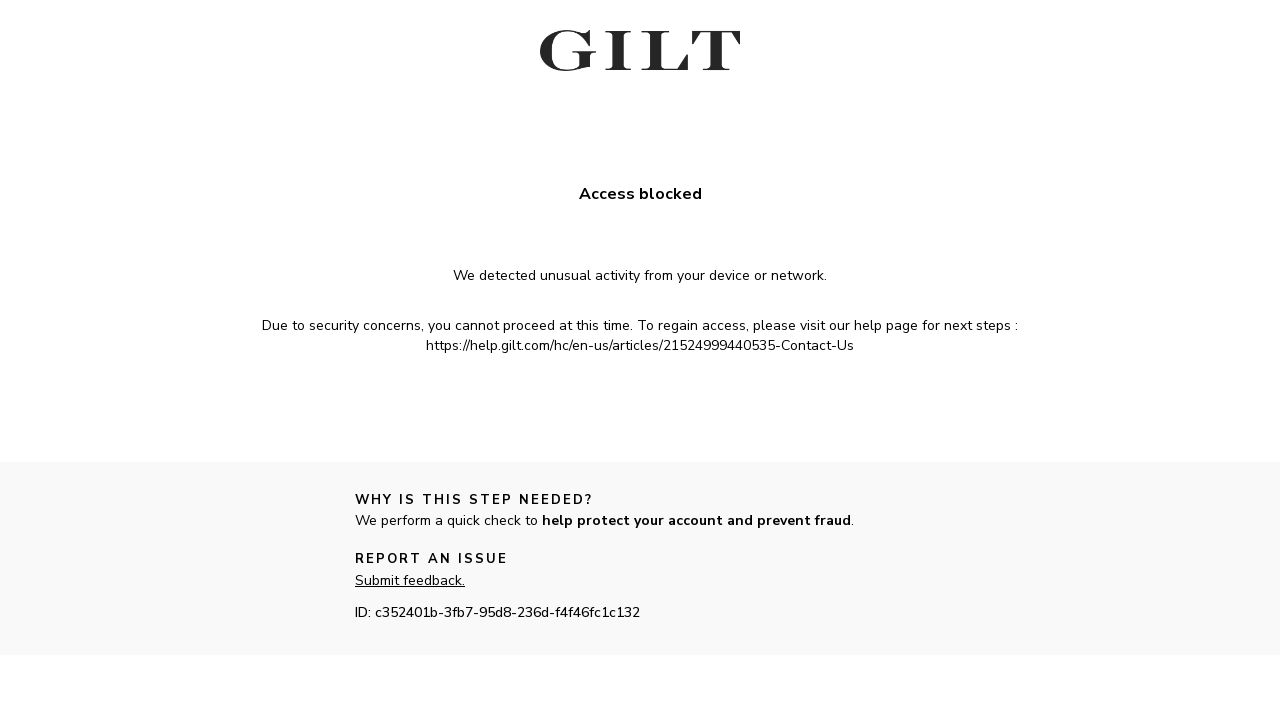

Set viewport to mobile portrait width of 479px
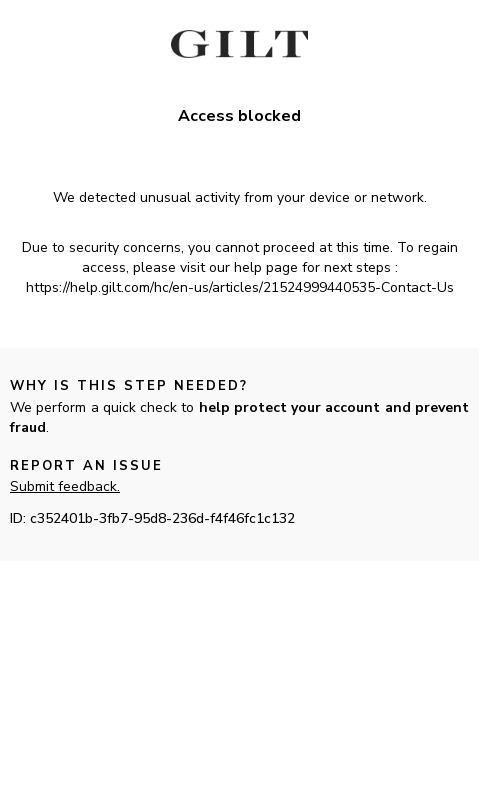

Reloaded page to apply responsive styles at 479px viewport
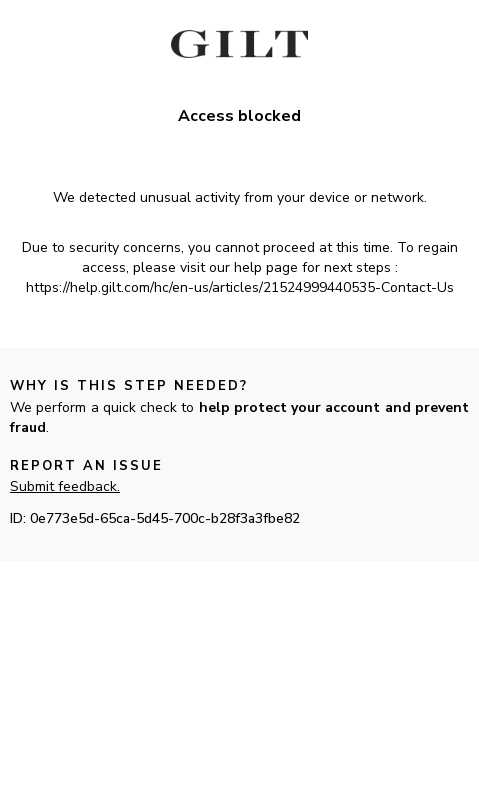

Page loaded (domcontentloaded state reached)
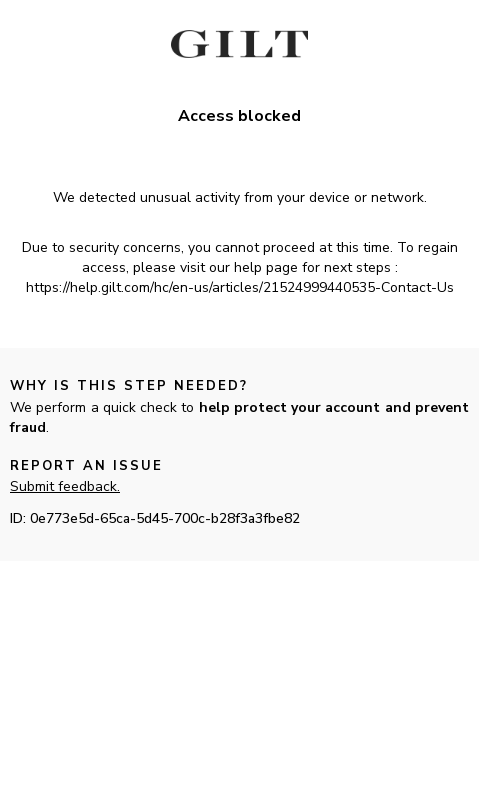

Evaluated HTML scroll width: 479px
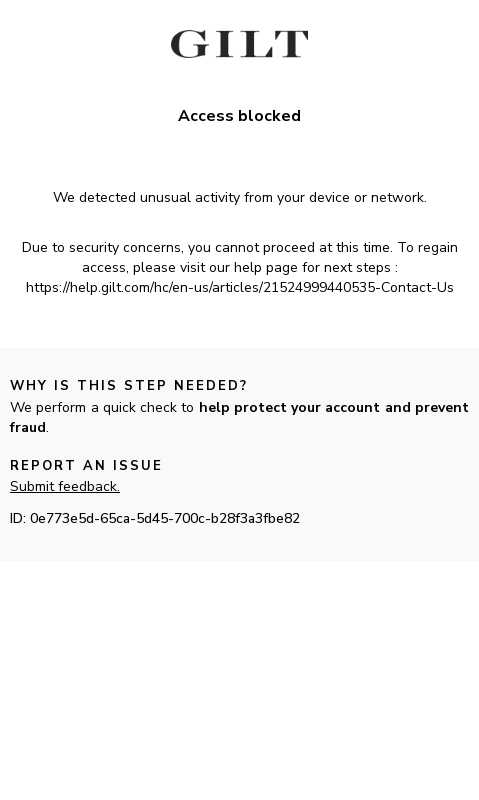

Assertion passed: page width 479px is within 479px limit
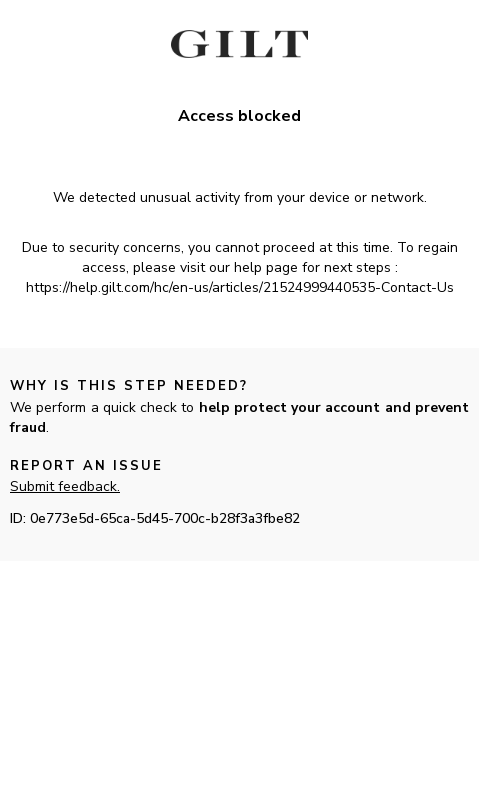

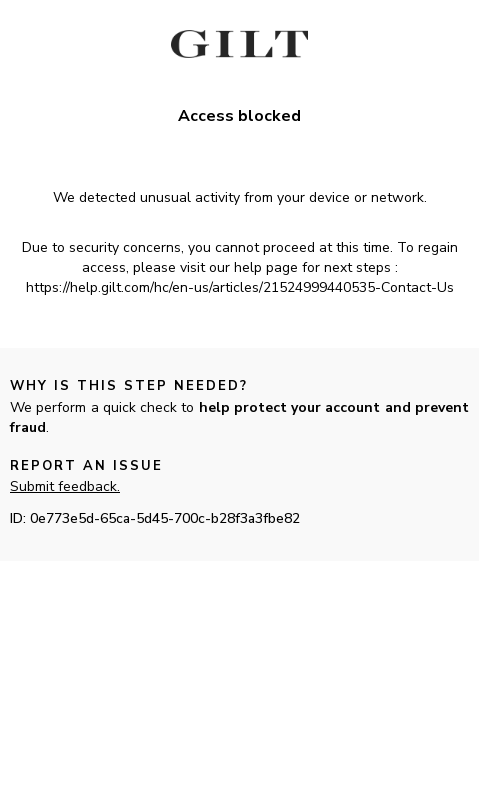